Tests the registration form by checking if the first name field is displayed and filling it with a name value

Starting URL: https://grotechminds.com/registration/

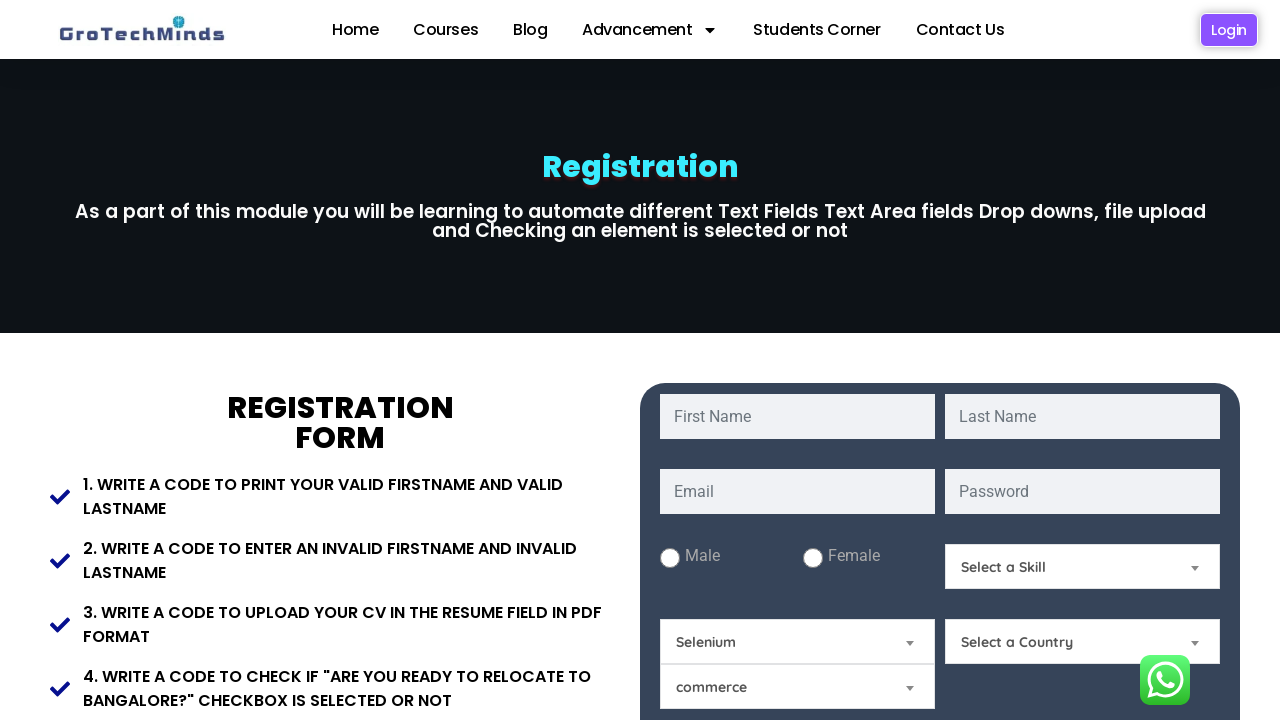

Navigated to Grotech registration page
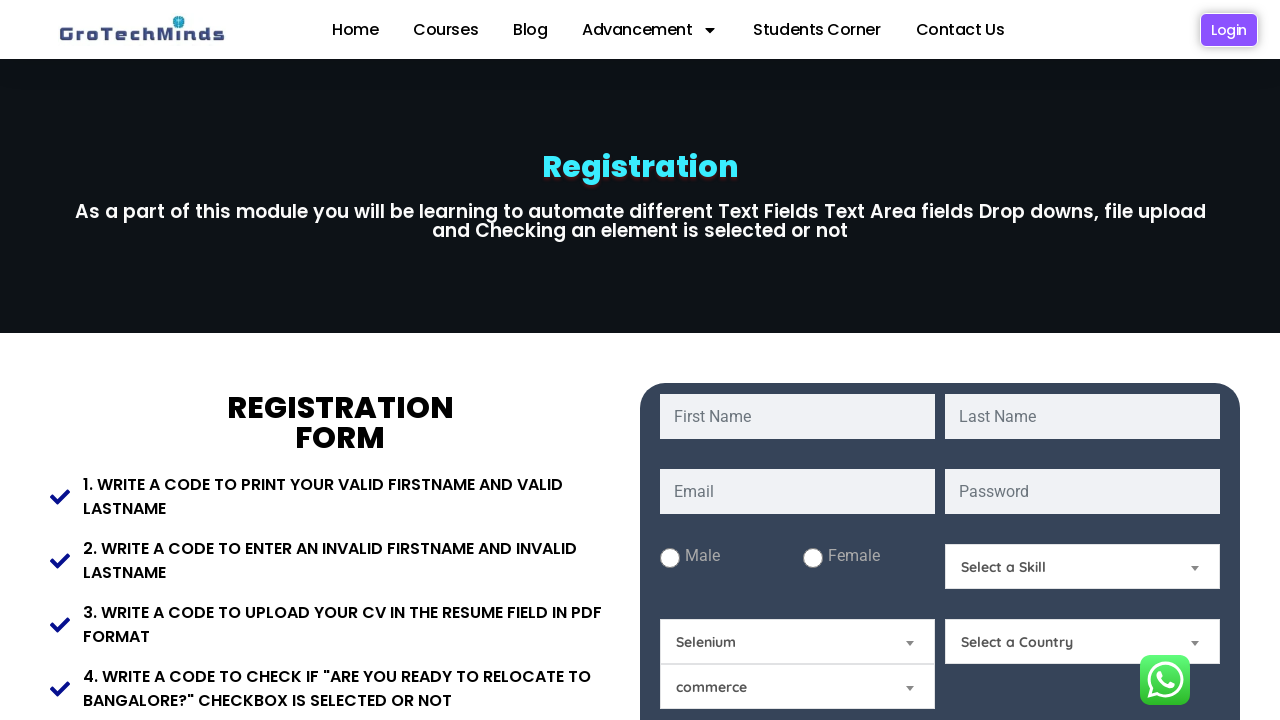

Located first name input field
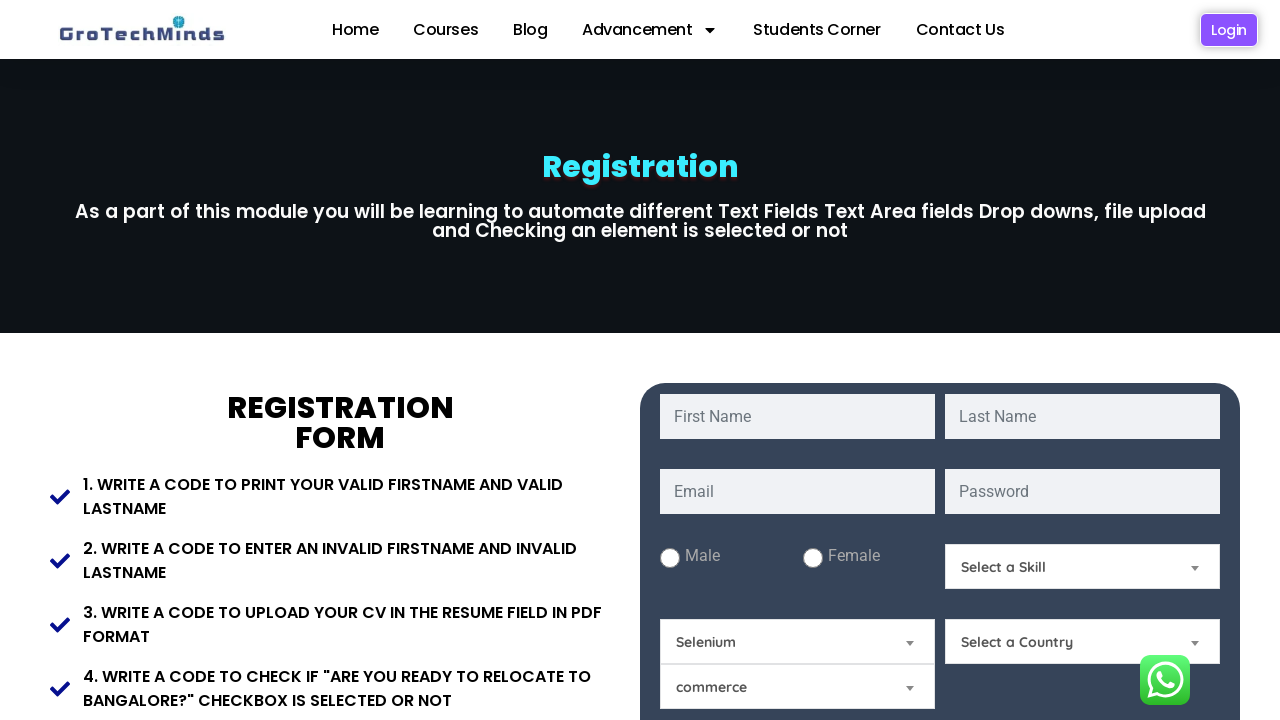

Confirmed first name field is displayed
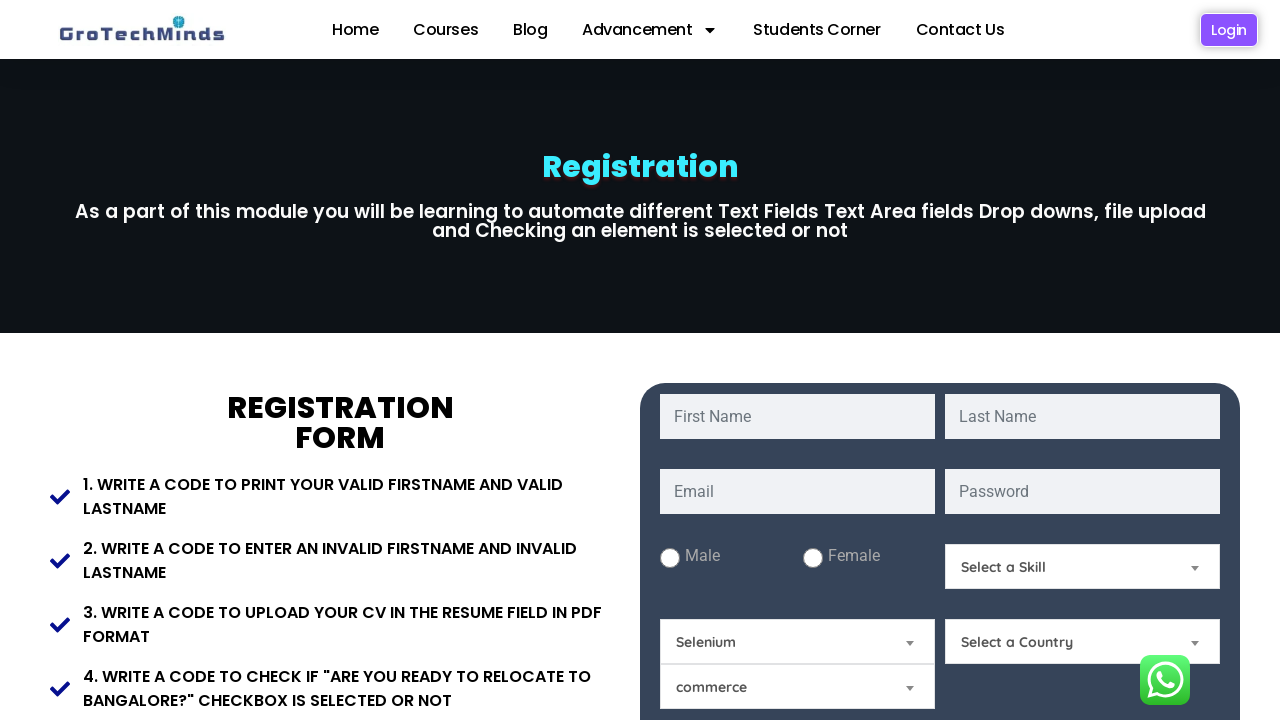

Filled first name field with 'Saikeerthi' on xpath=//input[@id='fname']
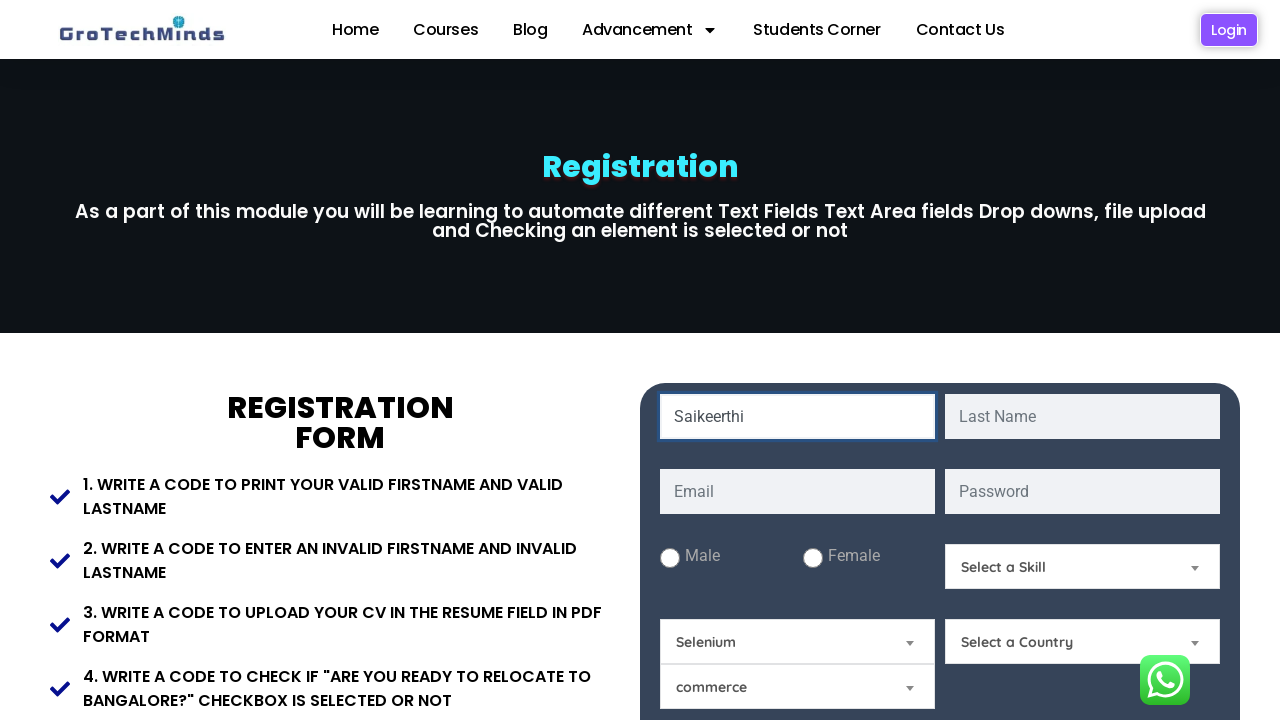

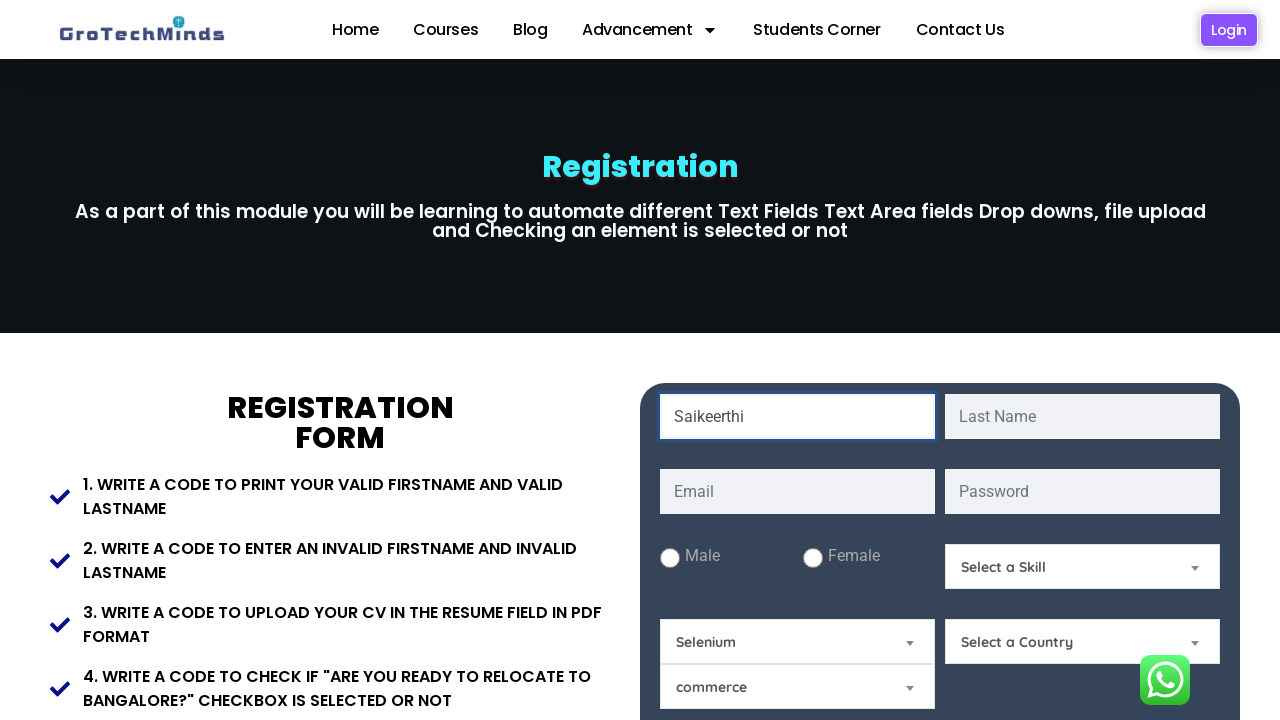